Tests that todo data persists after page reload

Starting URL: https://demo.playwright.dev/todomvc

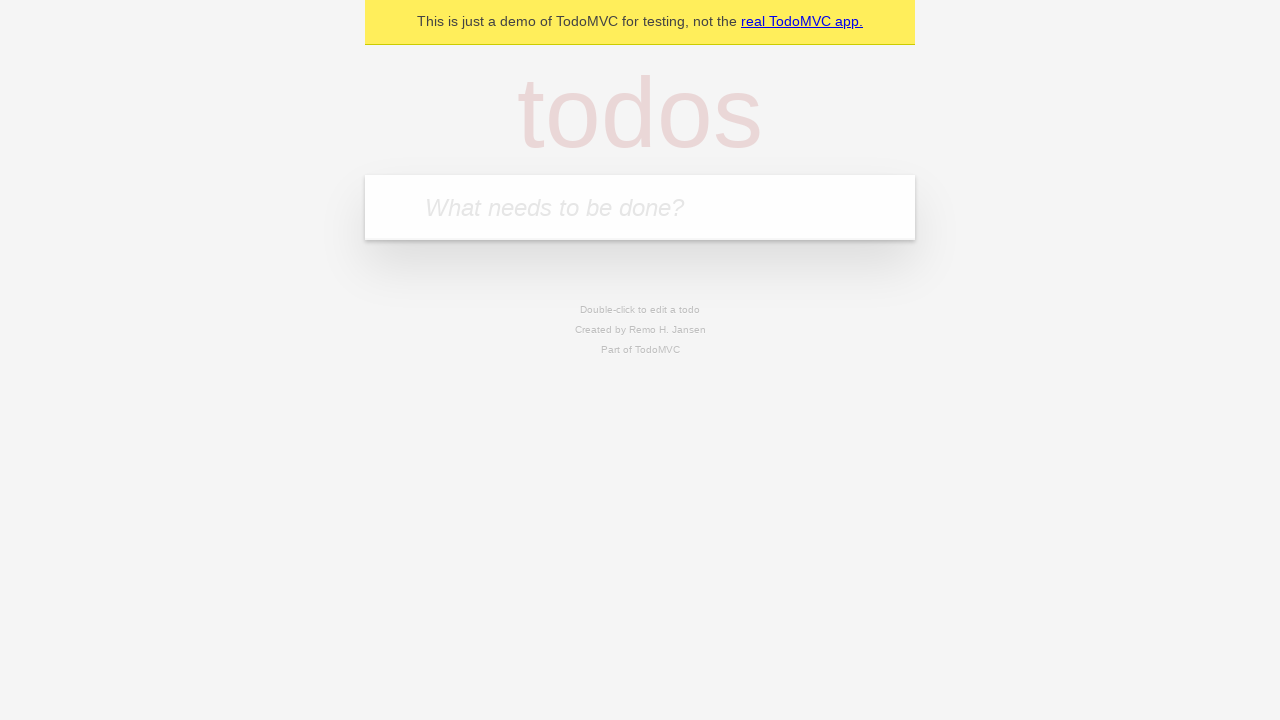

Located the todo input field
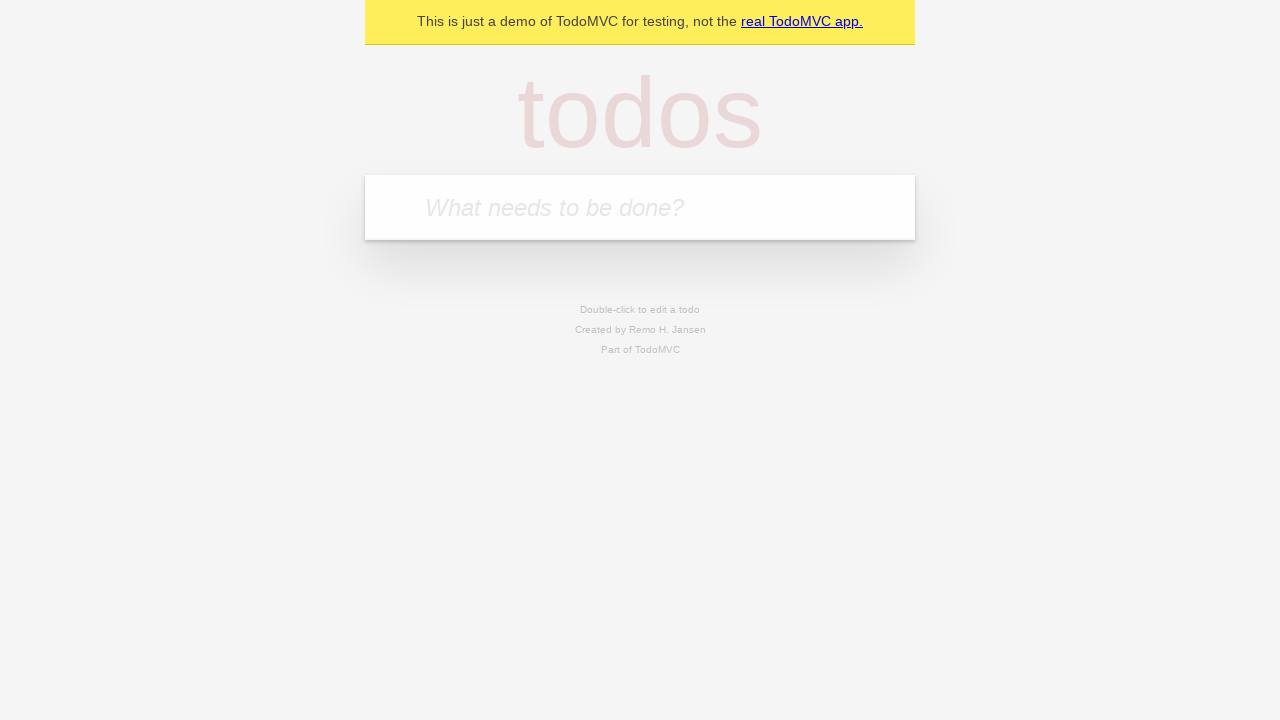

Filled first todo 'buy some cheese' on internal:attr=[placeholder="What needs to be done?"i]
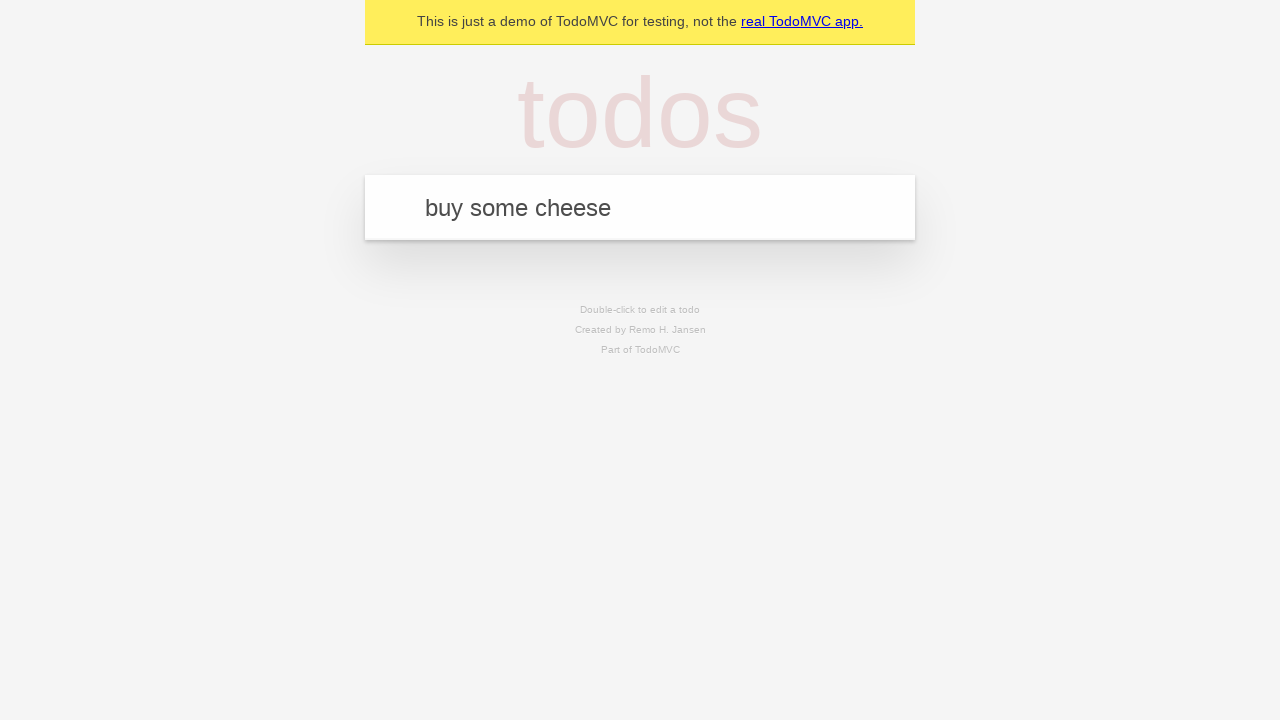

Pressed Enter to create first todo on internal:attr=[placeholder="What needs to be done?"i]
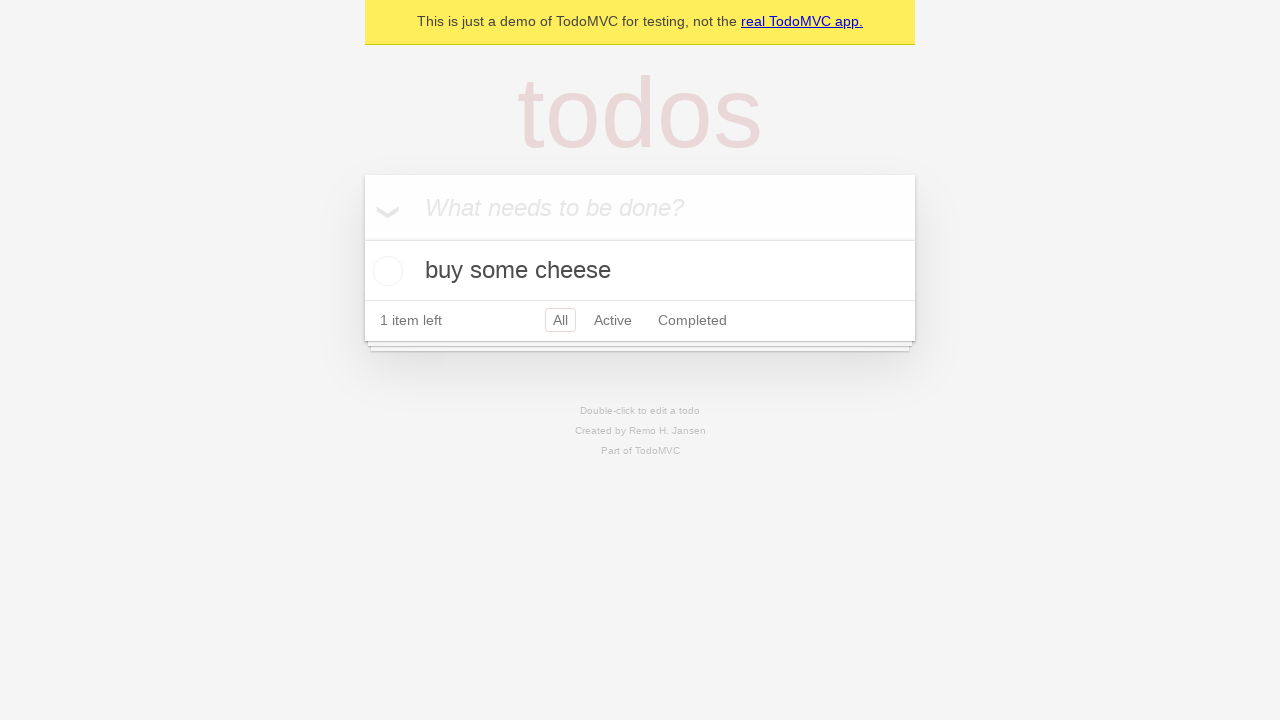

Filled second todo 'feed the cat' on internal:attr=[placeholder="What needs to be done?"i]
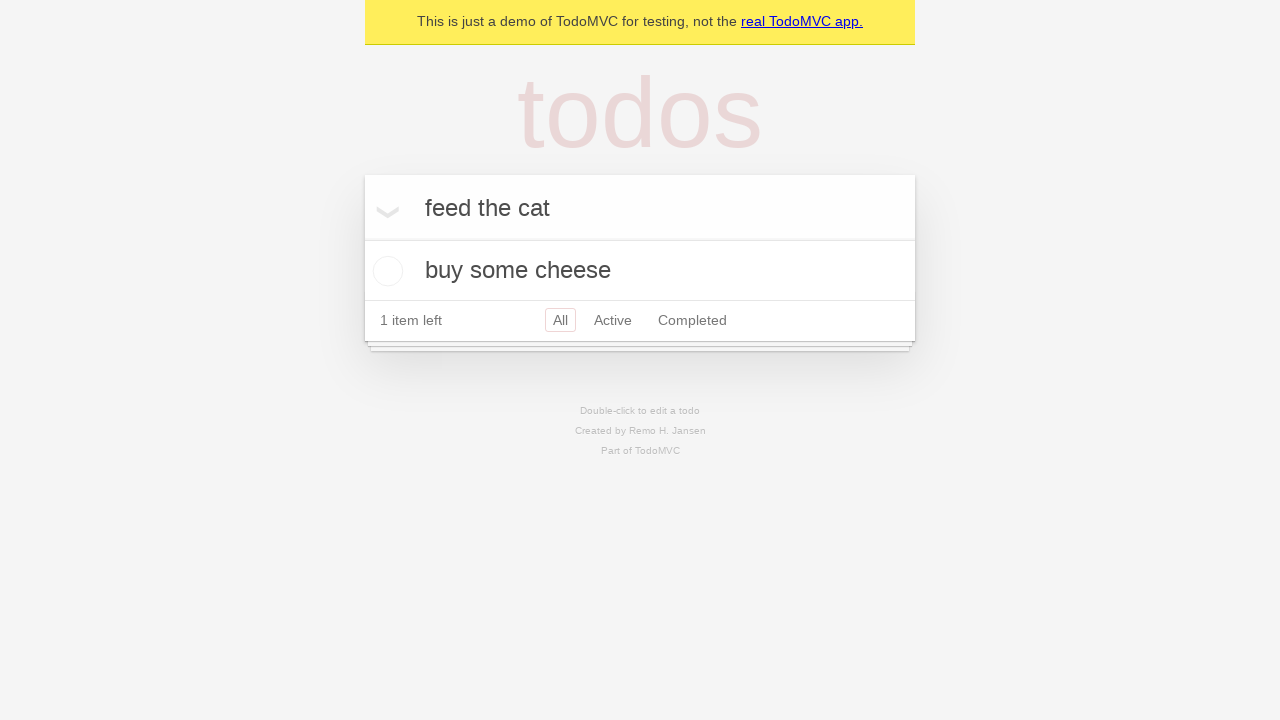

Pressed Enter to create second todo on internal:attr=[placeholder="What needs to be done?"i]
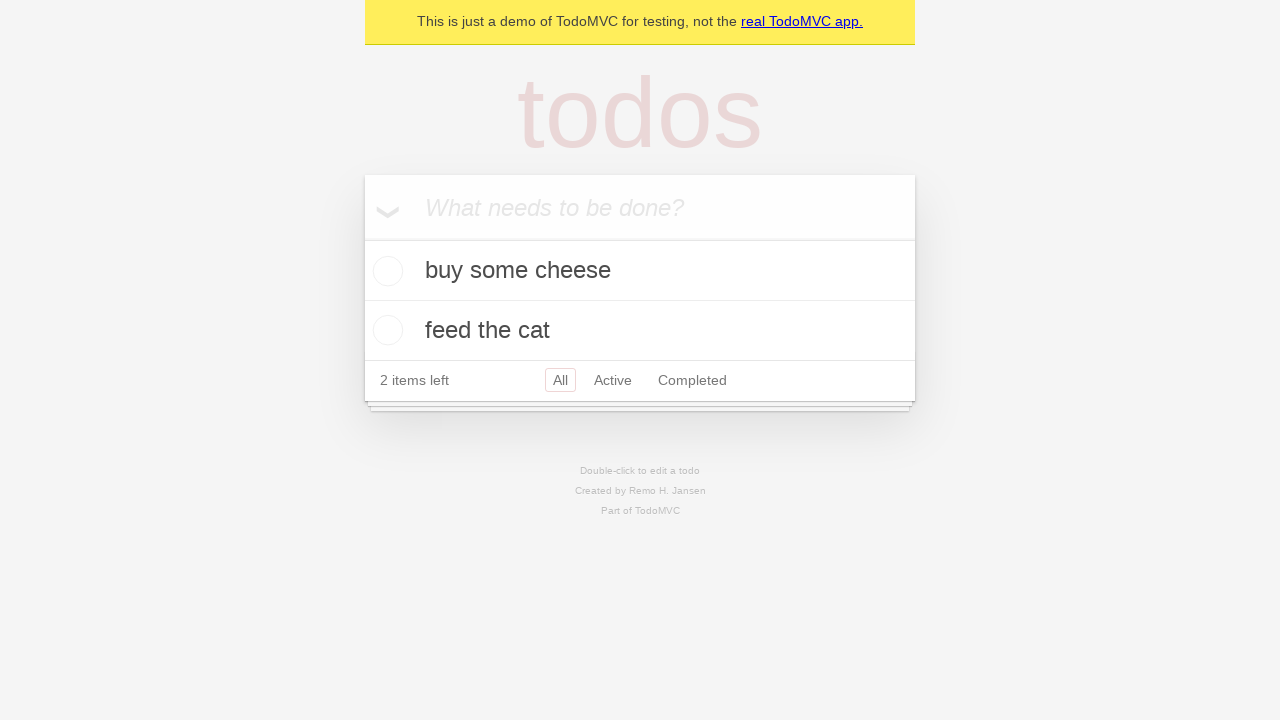

Waited for second todo item to appear
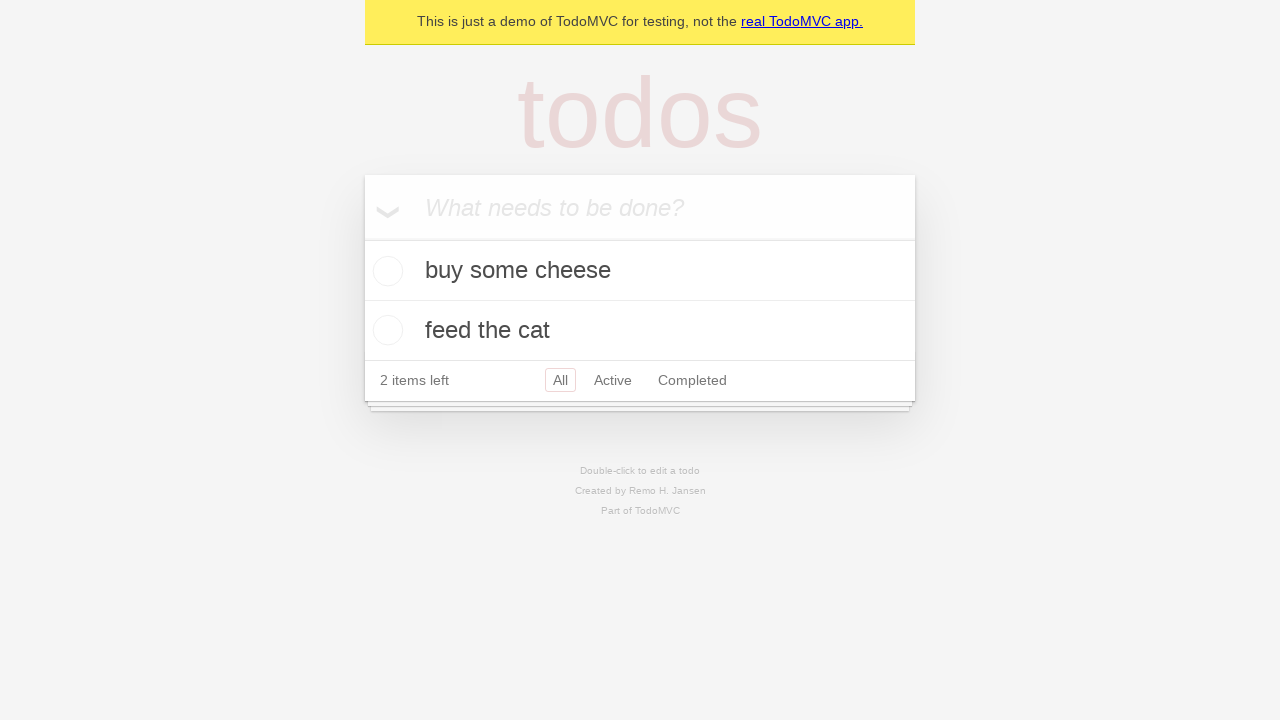

Located all todo items
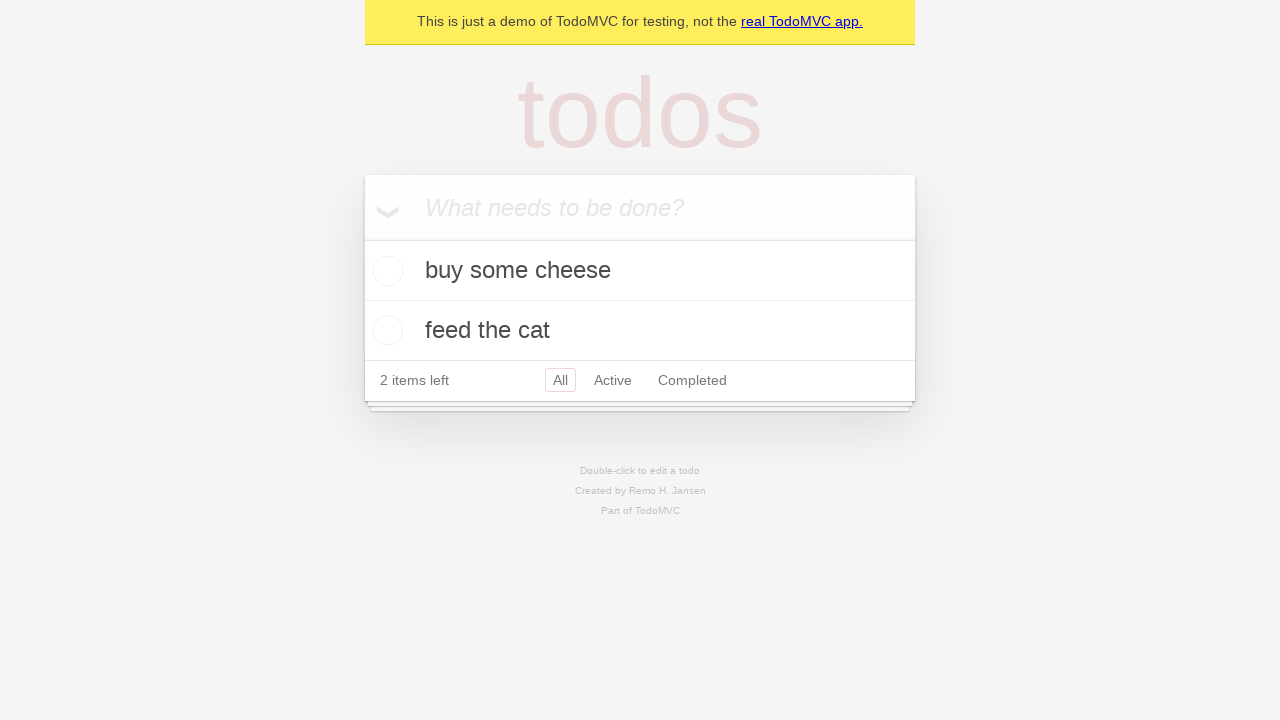

Located checkbox for first todo
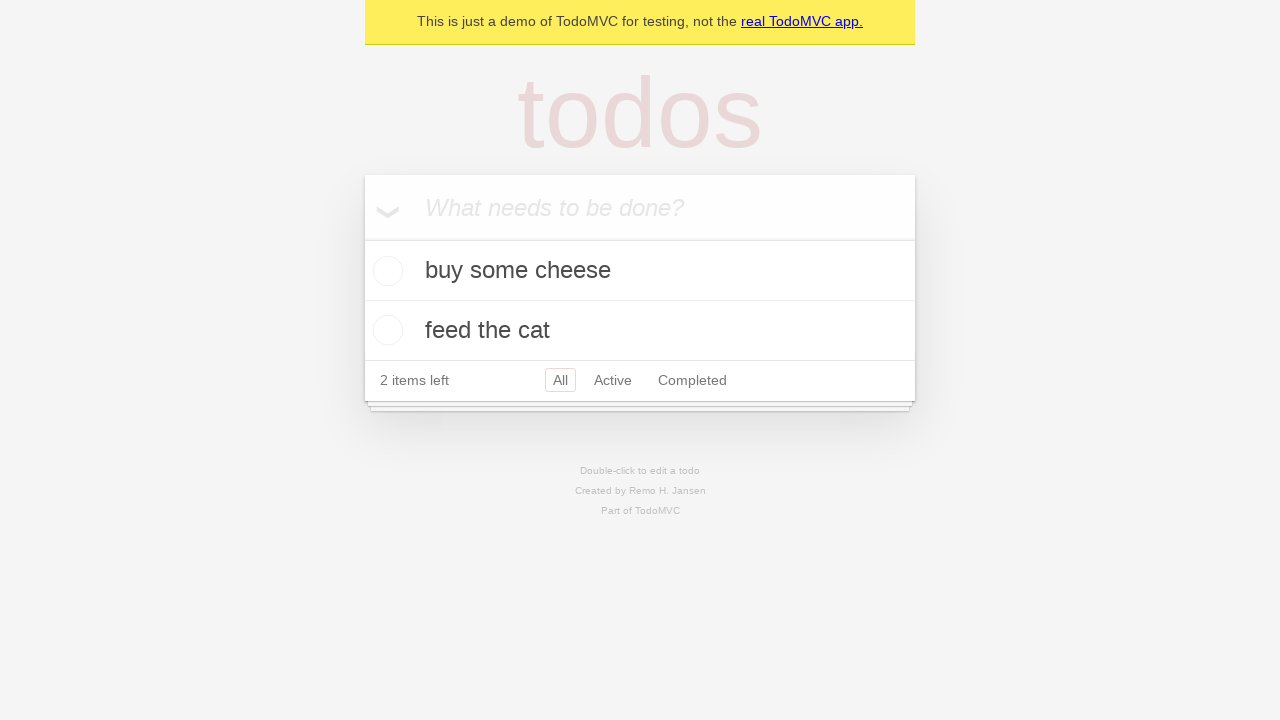

Marked first todo as complete at (385, 271) on internal:testid=[data-testid="todo-item"s] >> nth=0 >> internal:role=checkbox
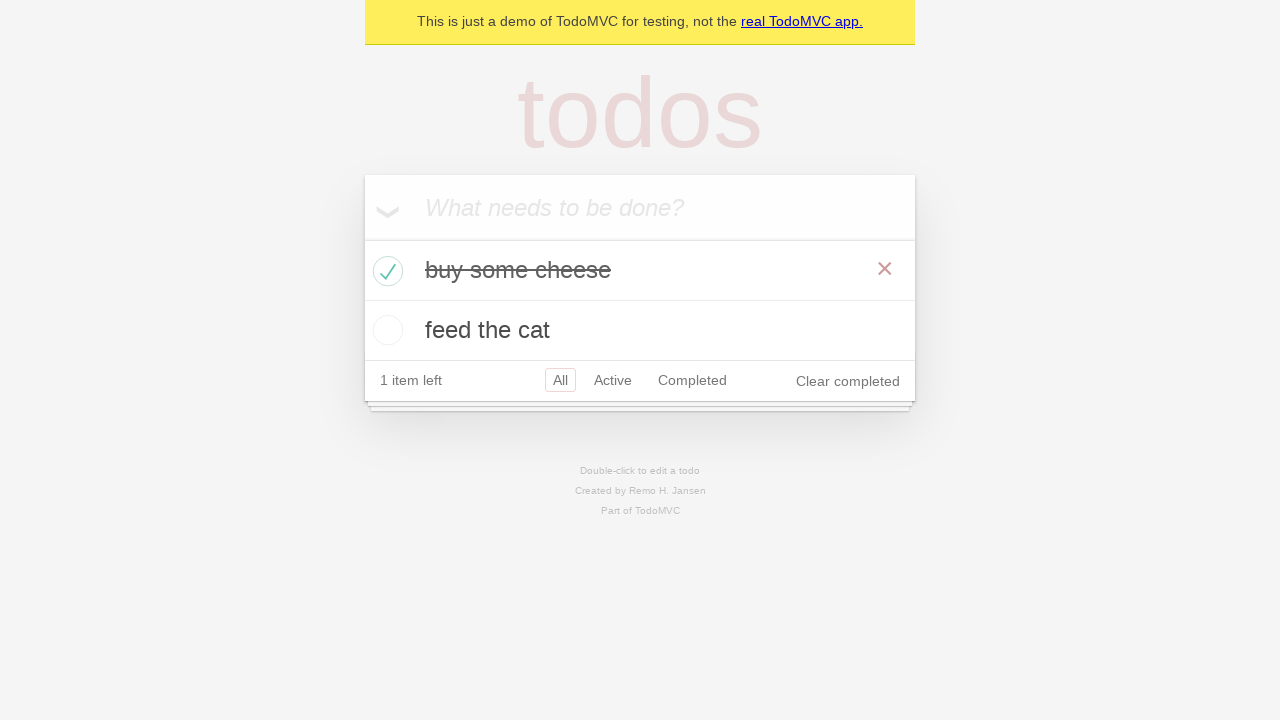

Reloaded the page to test data persistence
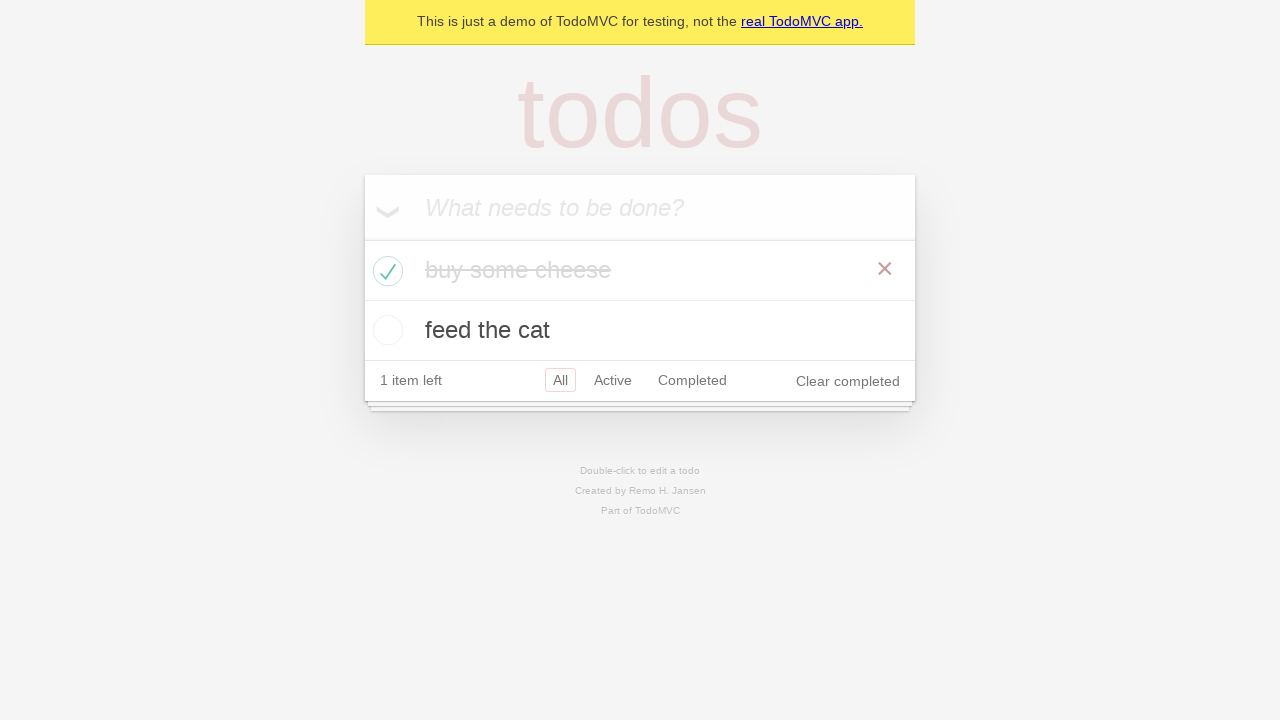

Waited for todo items to load after page reload
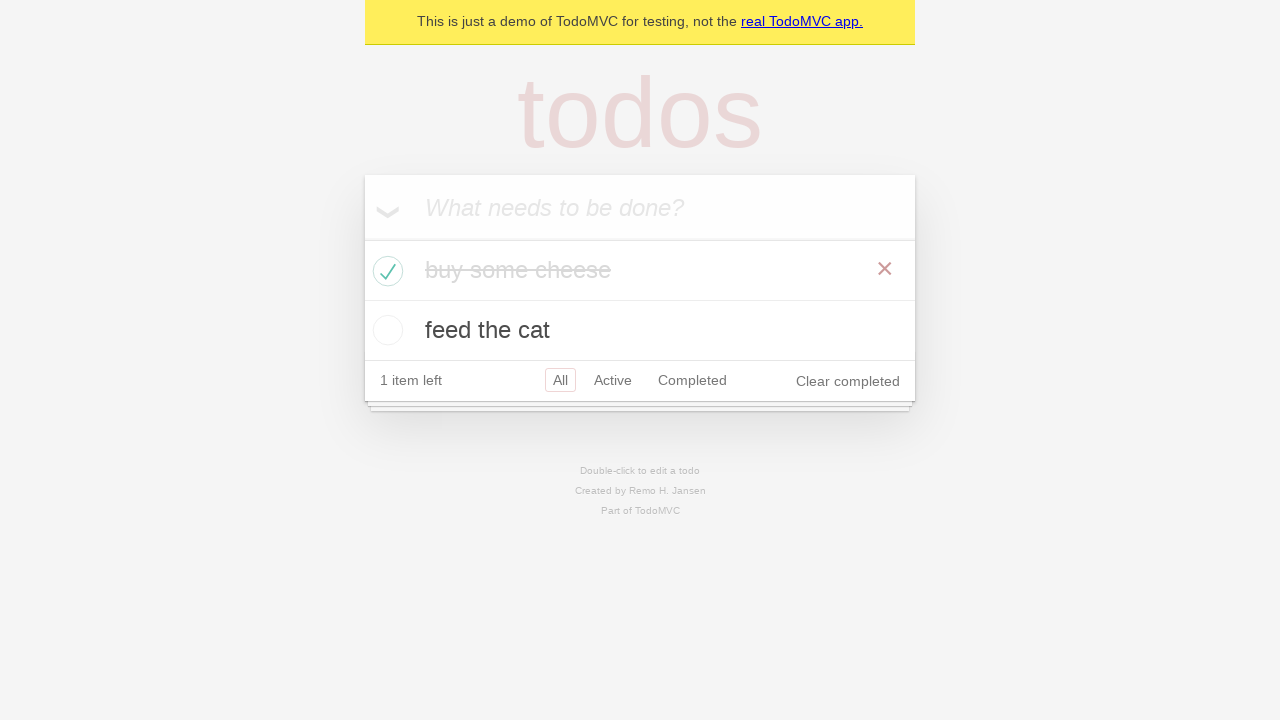

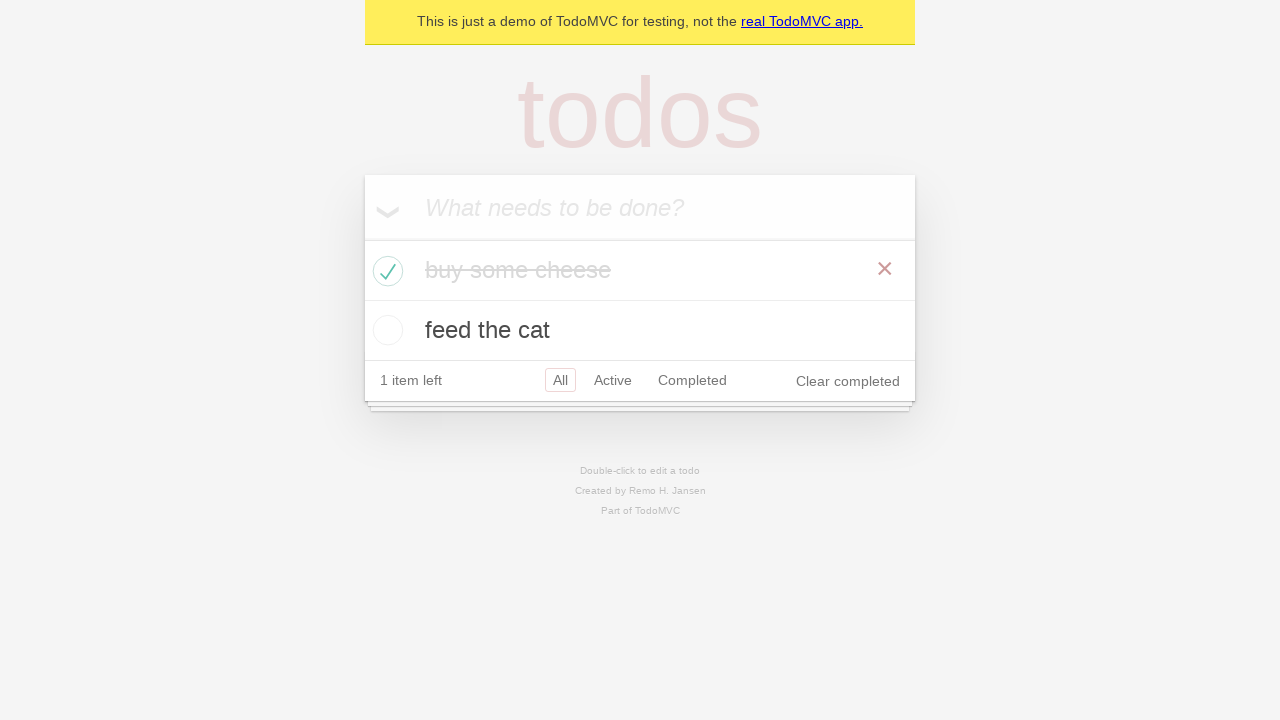